Tests calendar date picker functionality by selecting a specific date (June 15, 2027) through year, month, and day selection

Starting URL: https://rahulshettyacademy.com/seleniumPractise/#/offers

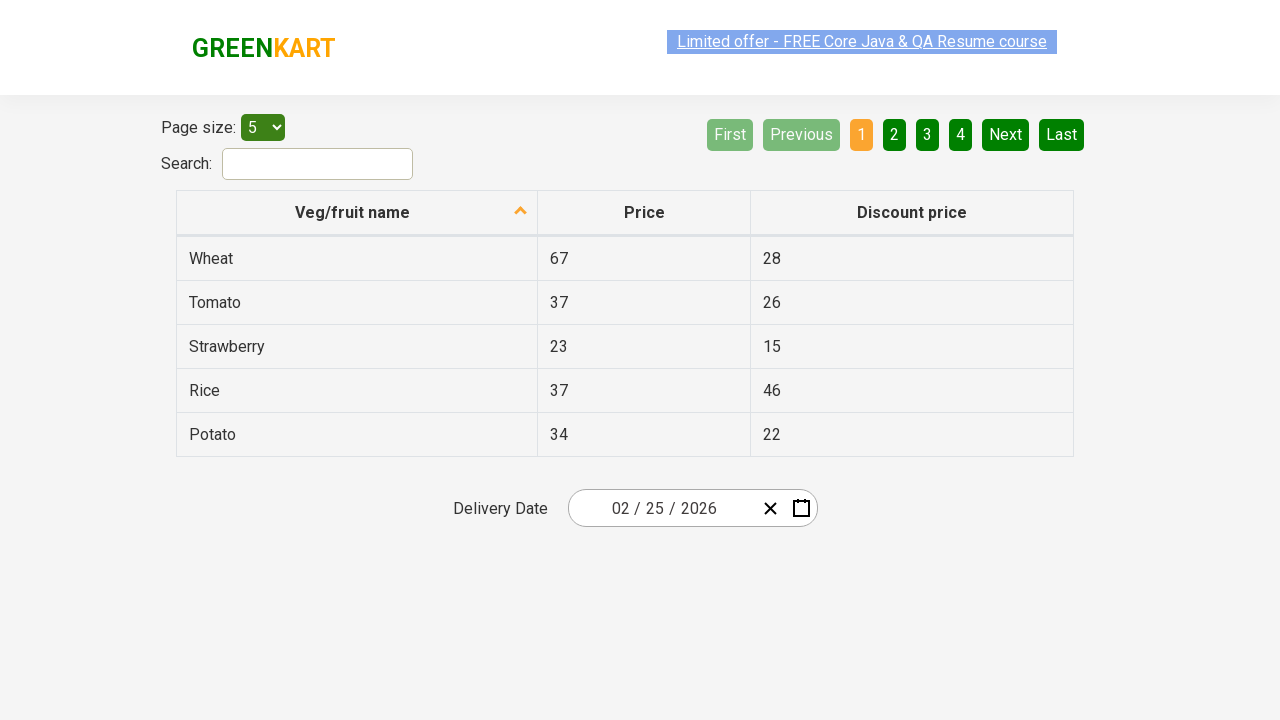

Clicked date picker input group to open calendar at (662, 508) on .react-date-picker__inputGroup
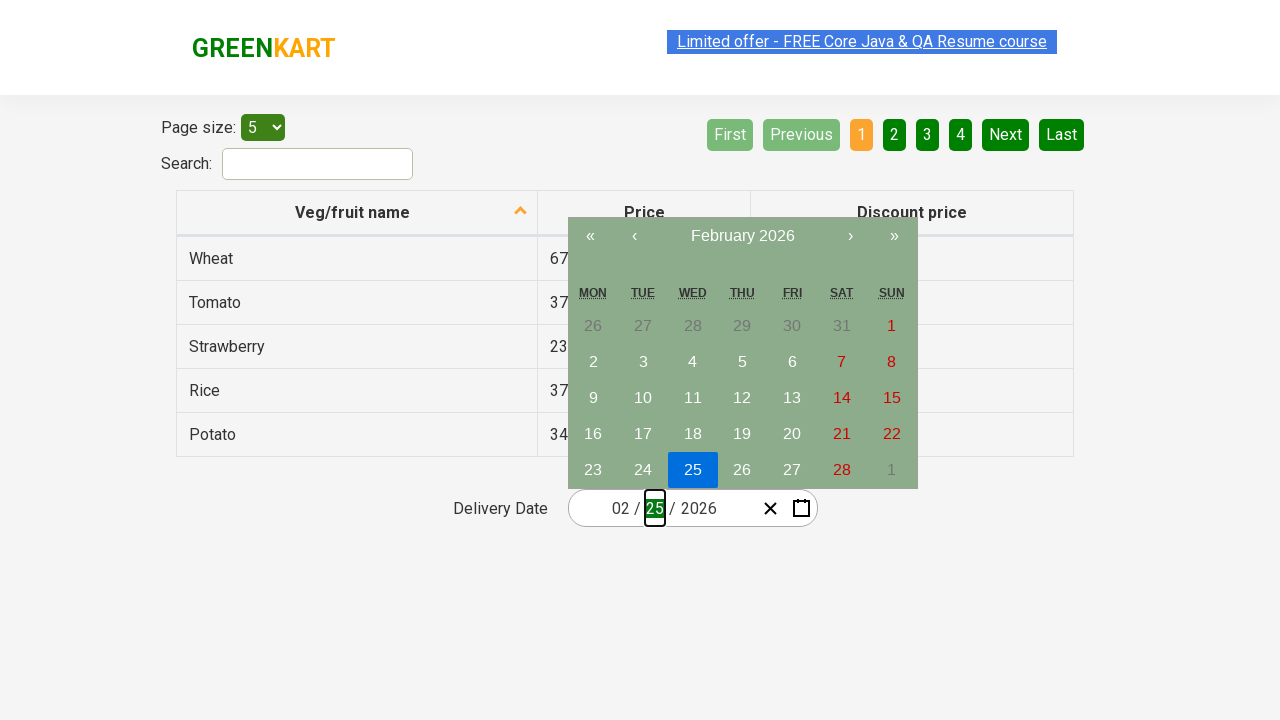

Clicked navigation label to navigate to year view at (742, 236) on .react-calendar__navigation__label
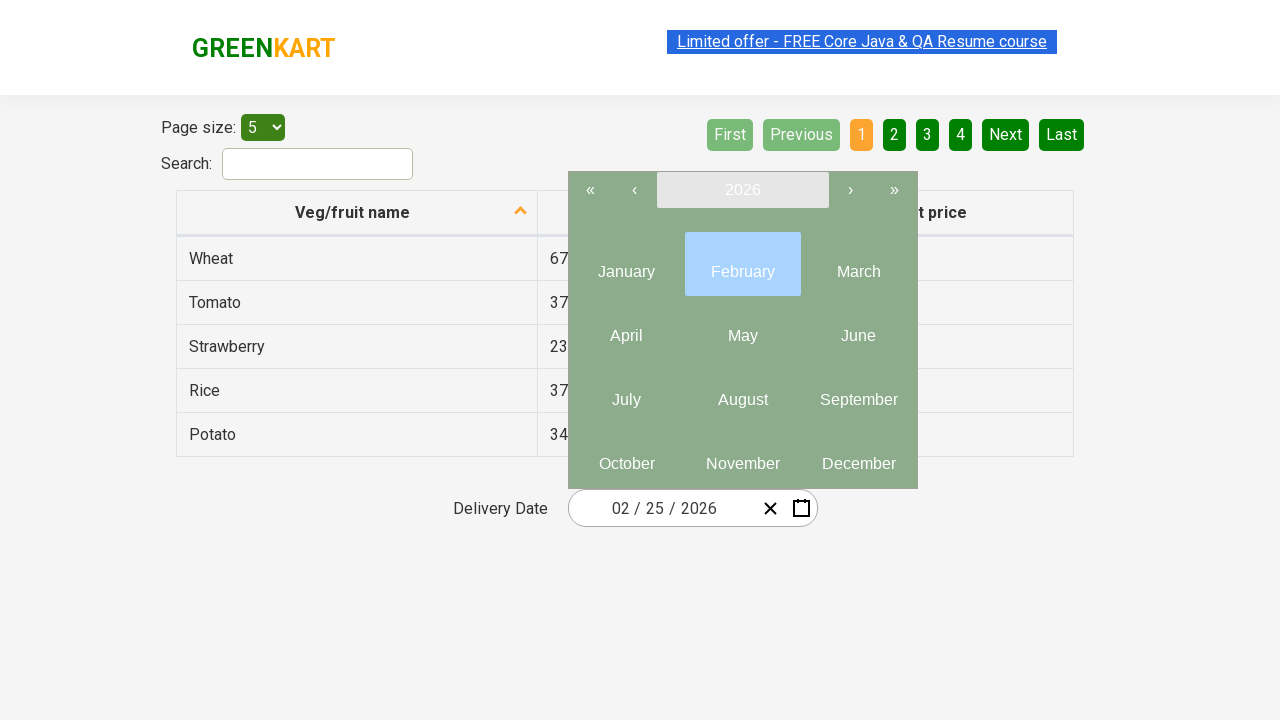

Clicked label text to access year selection at (742, 190) on .react-calendar__navigation__label__labelText
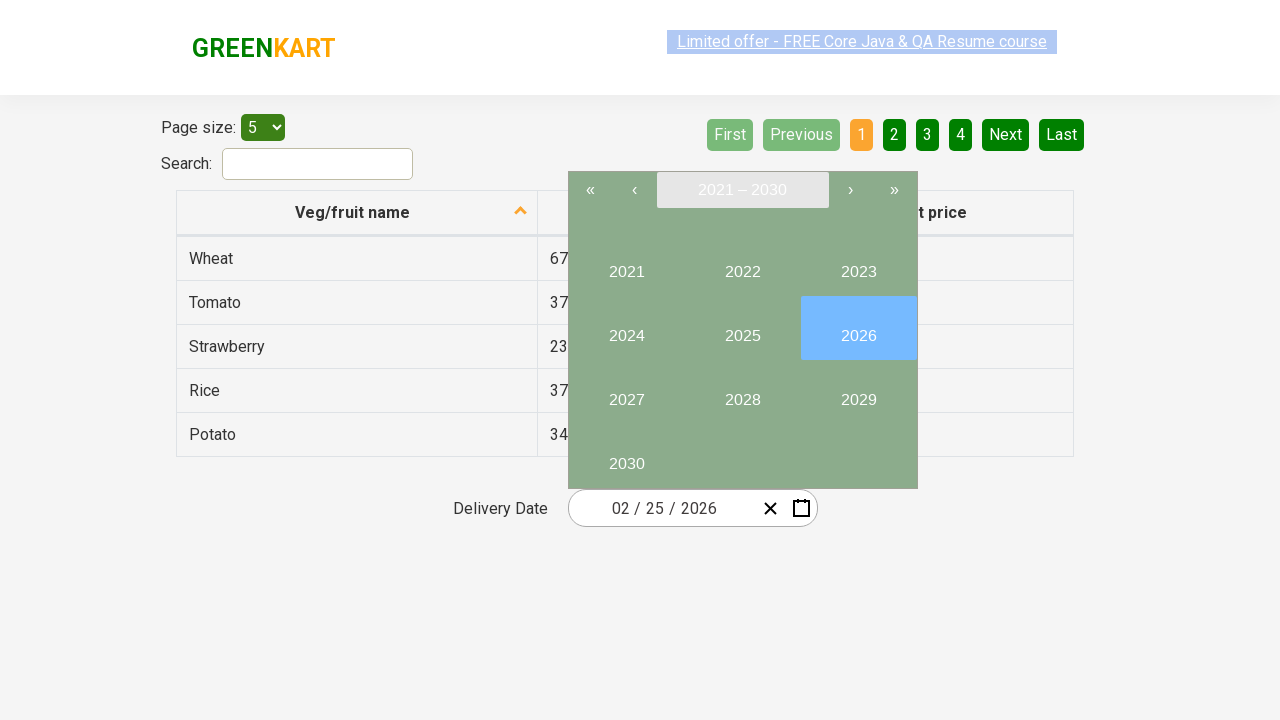

Selected year 2027 at (626, 392) on button:has-text('2027')
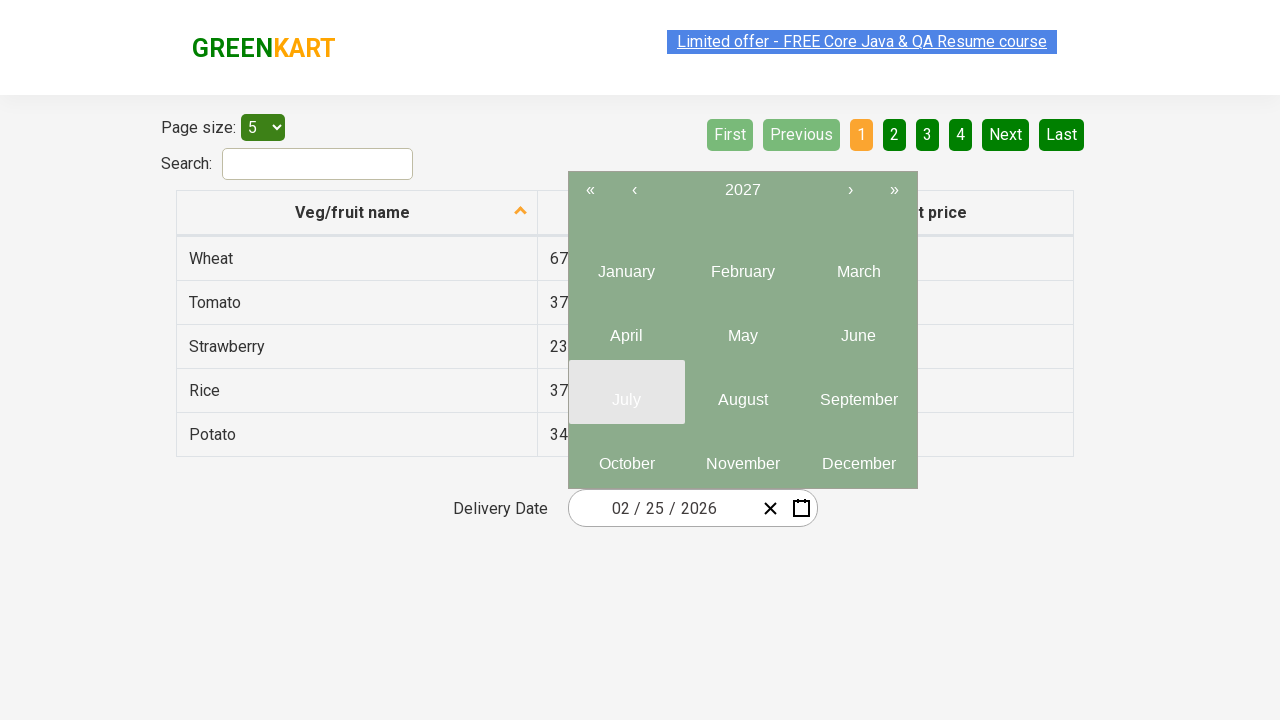

Selected month 6 (June) at (858, 328) on .react-calendar__year-view__months__month >> nth=5
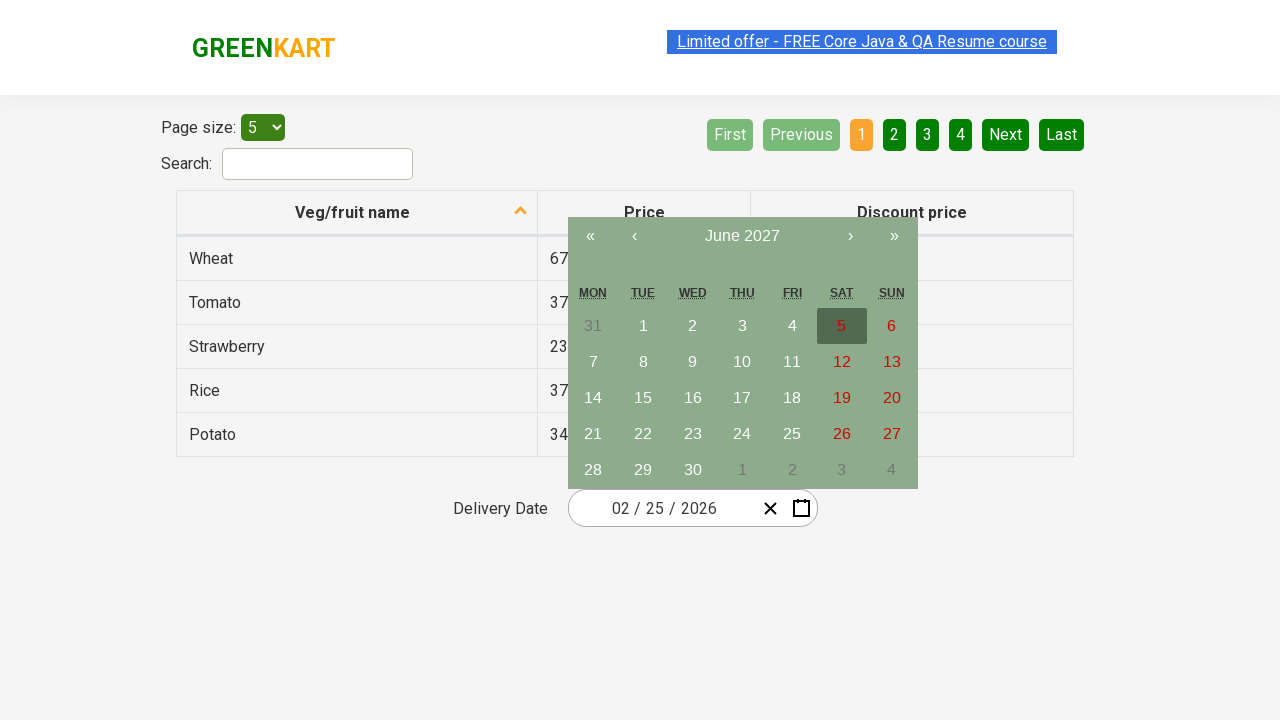

Selected day 15 at (643, 398) on abbr:has-text('15')
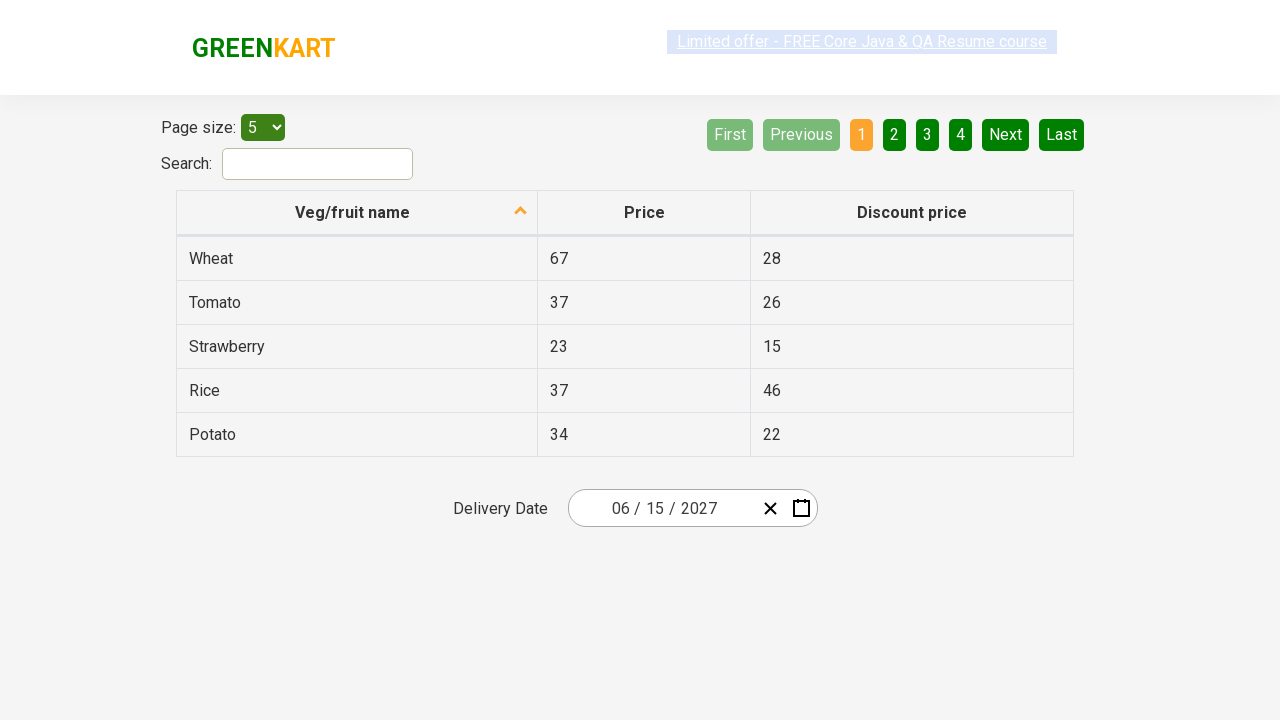

Verified month field contains value 6
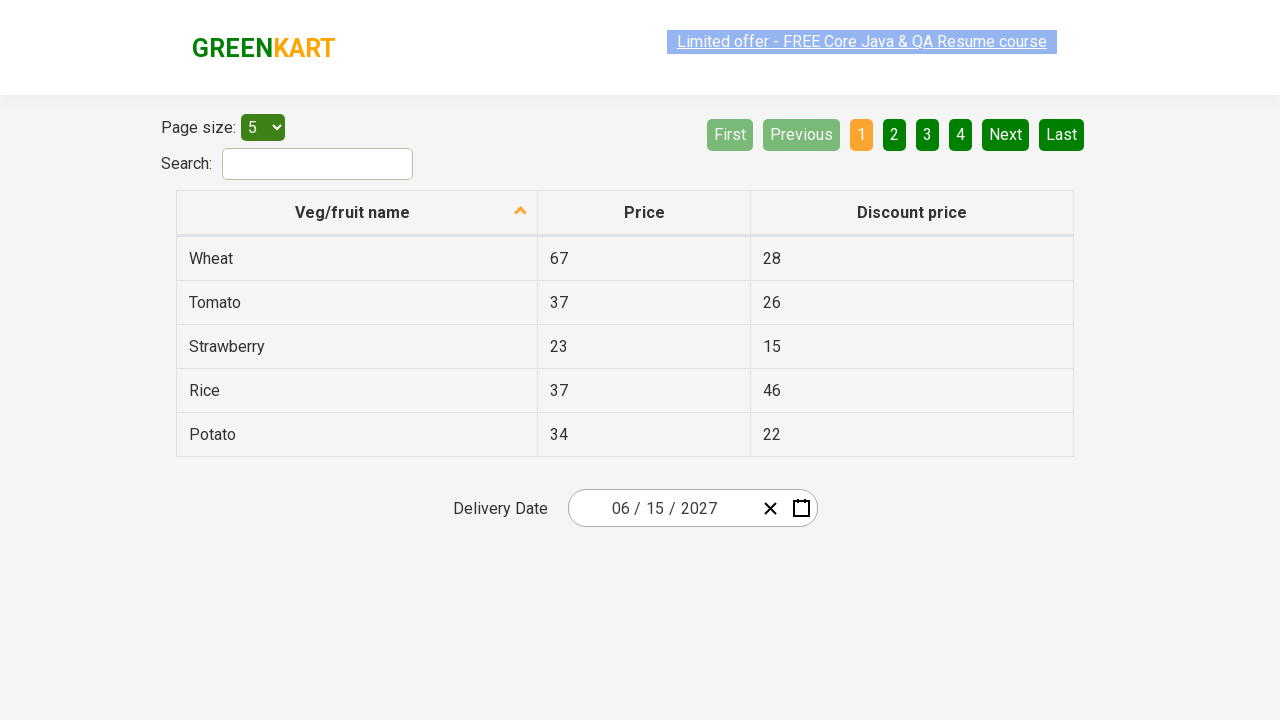

Verified day field contains value 15
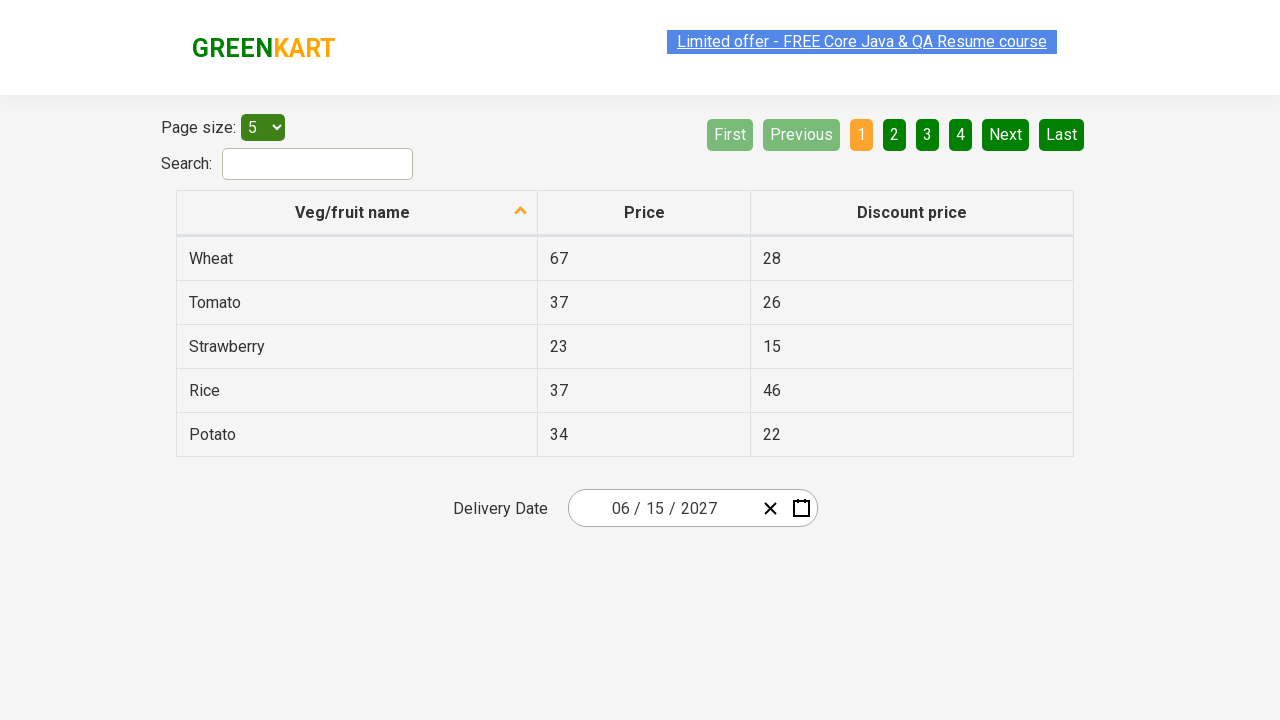

Verified year field contains value 2027
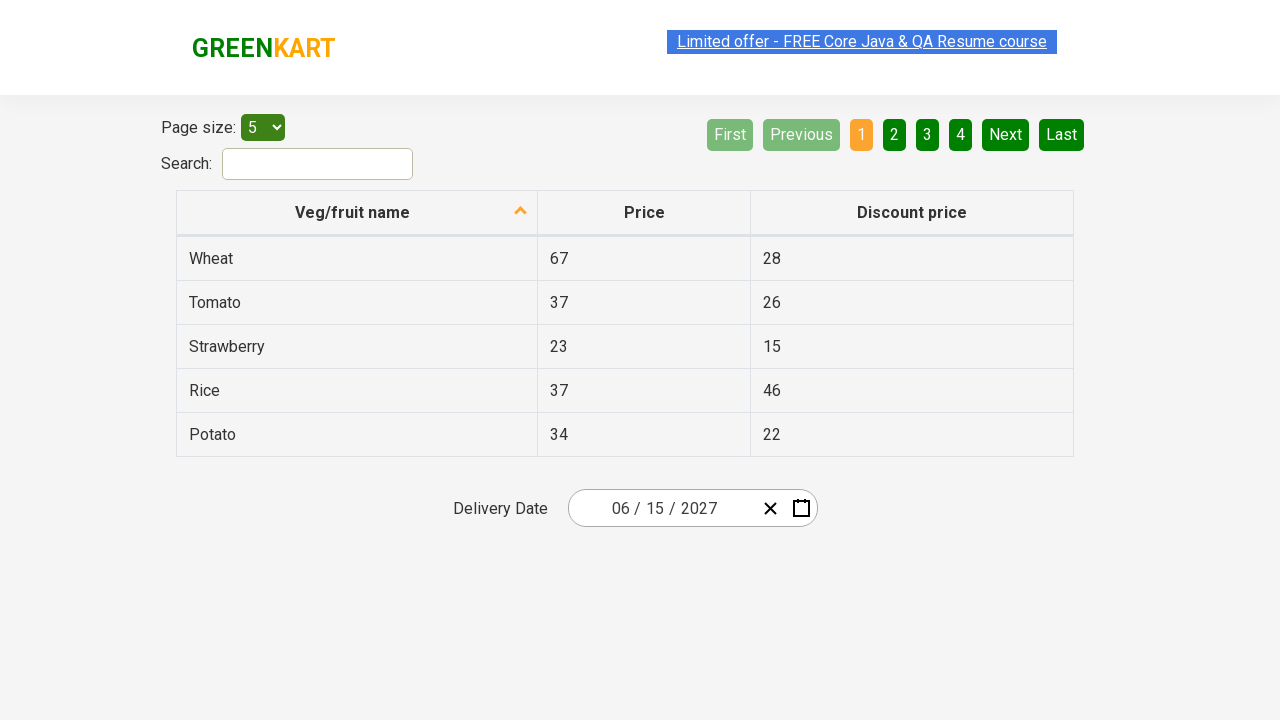

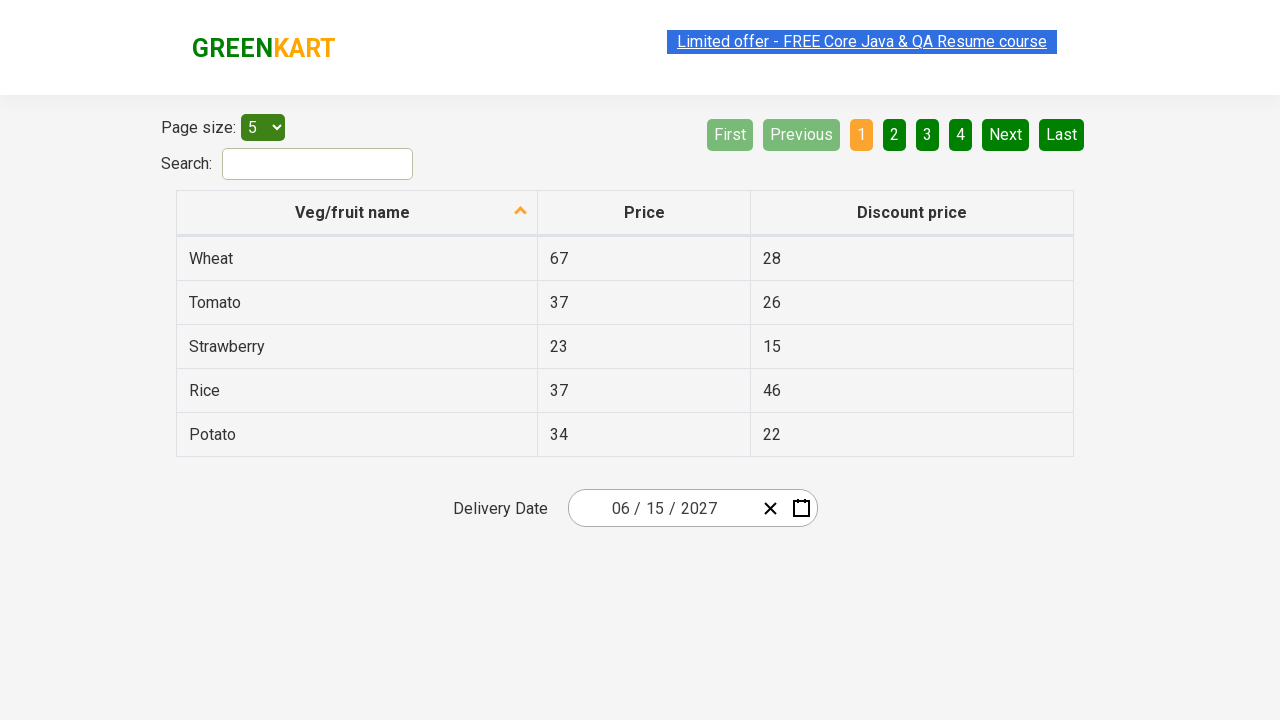